Tests a web form by entering text into a text box and clicking the submit button, then verifying the success message

Starting URL: https://www.selenium.dev/selenium/web/web-form.html

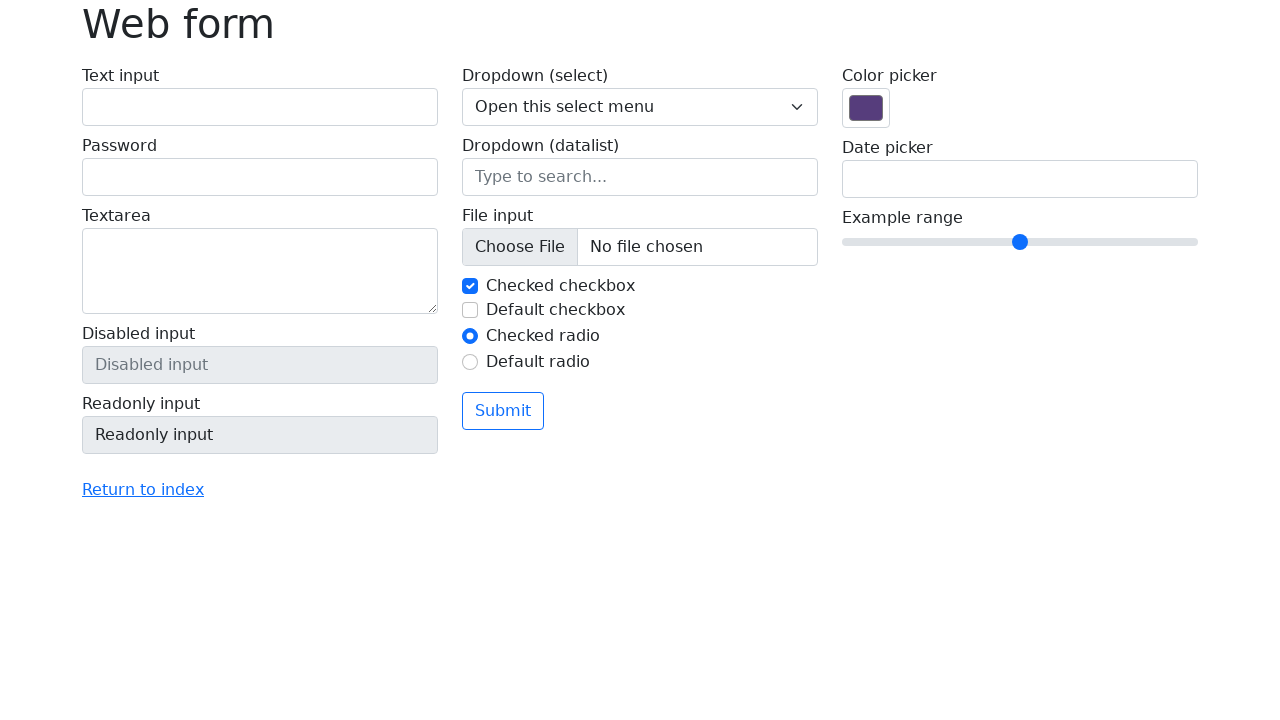

Filled text box with 'Selenium' on input[name='my-text']
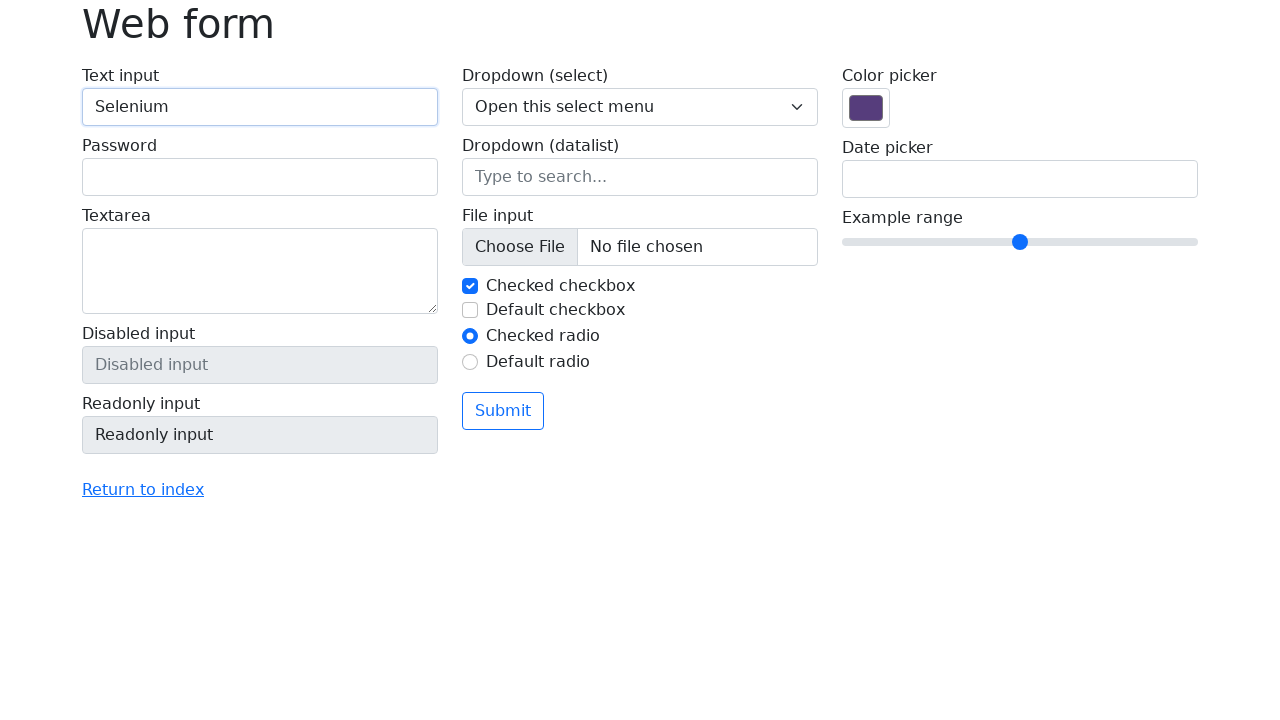

Clicked the submit button at (503, 411) on button
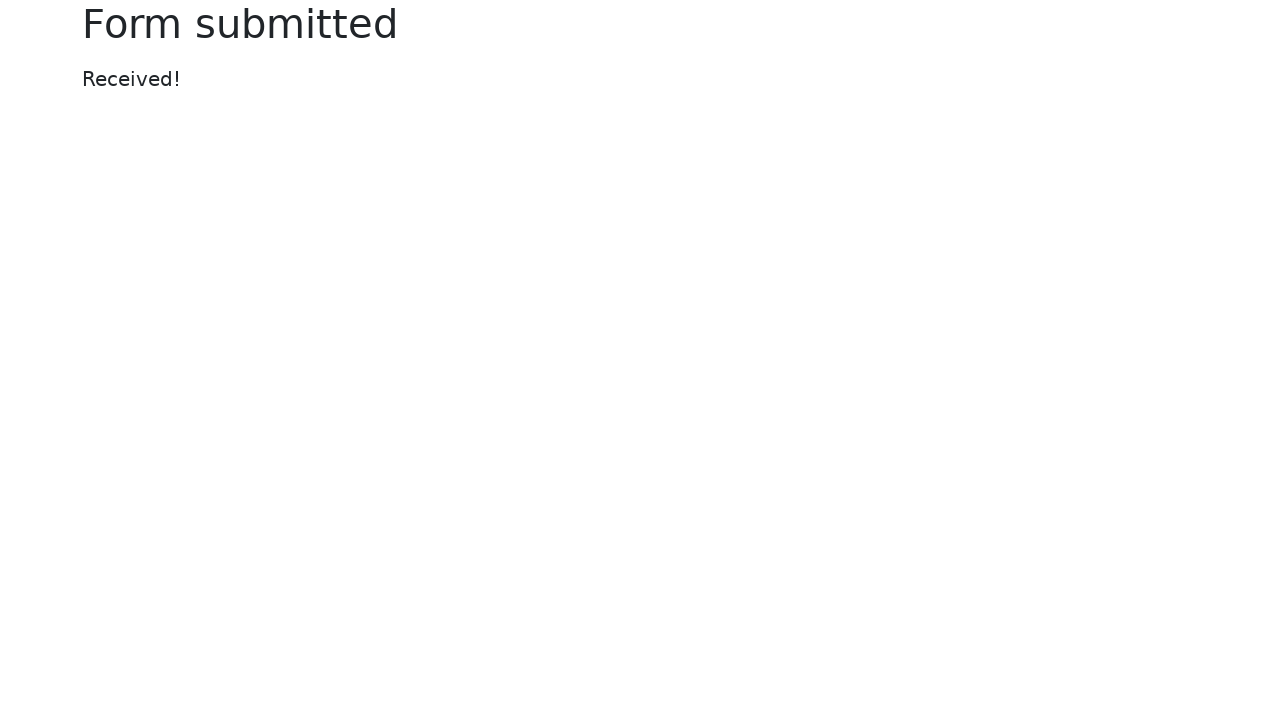

Success message appeared
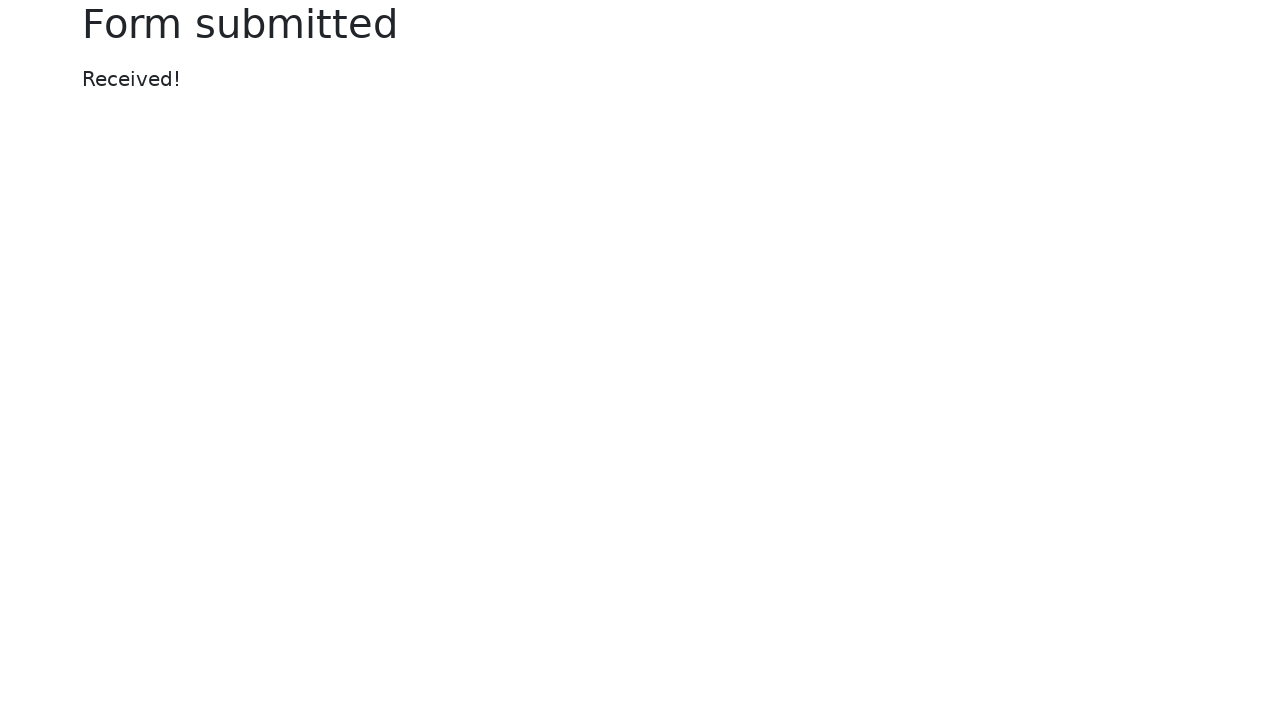

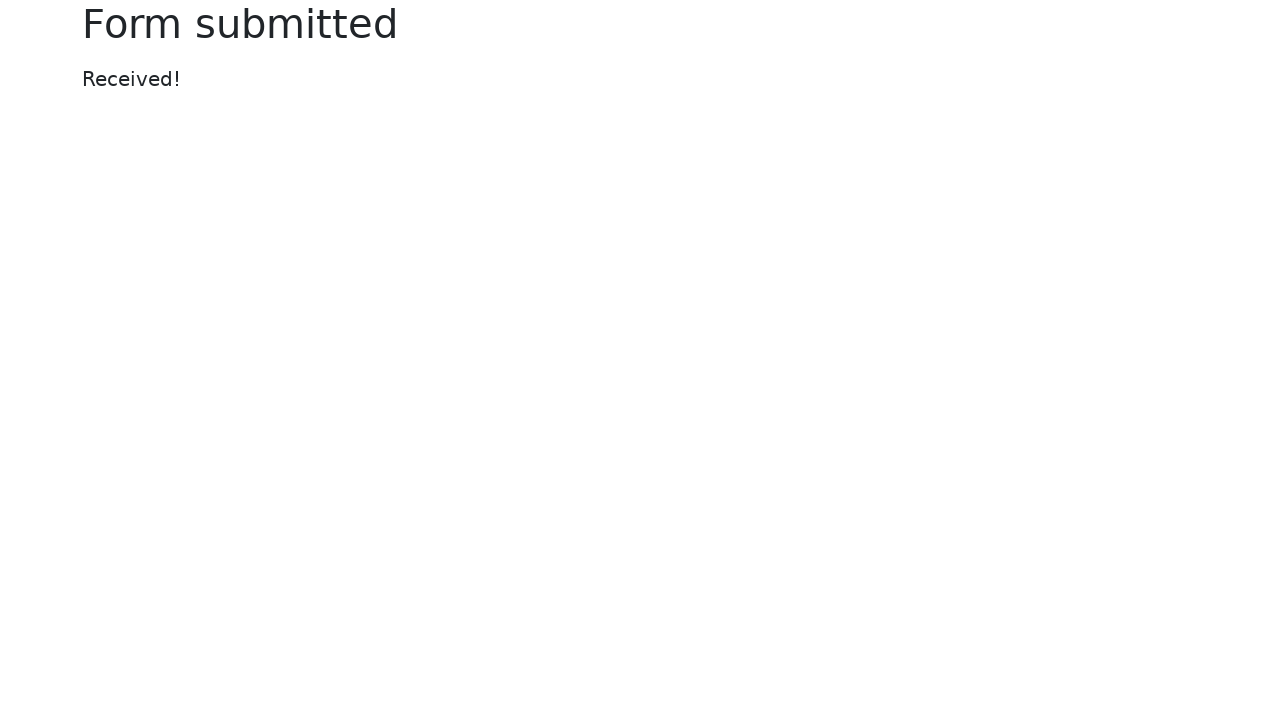